Tests clicking a PrimeVue button on a demo project page

Starting URL: https://chriswongatcuhk.github.io/primevue-project/

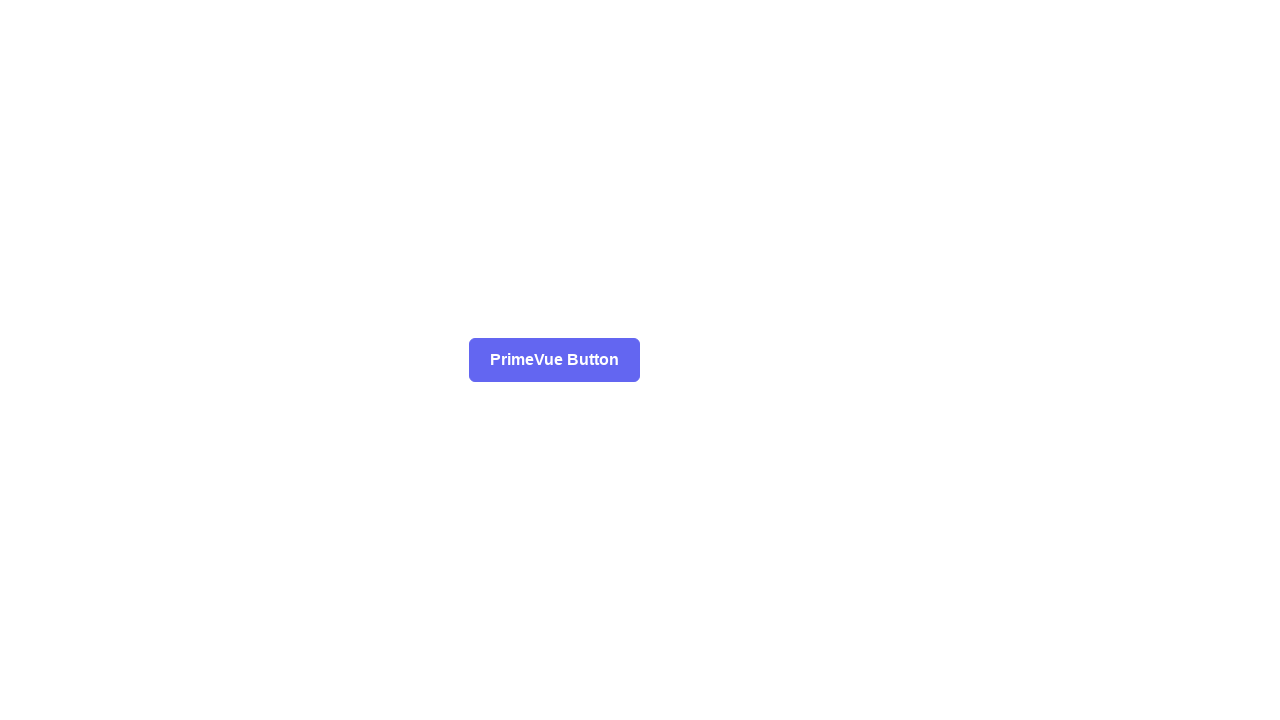

Navigated to PrimeVue demo project page
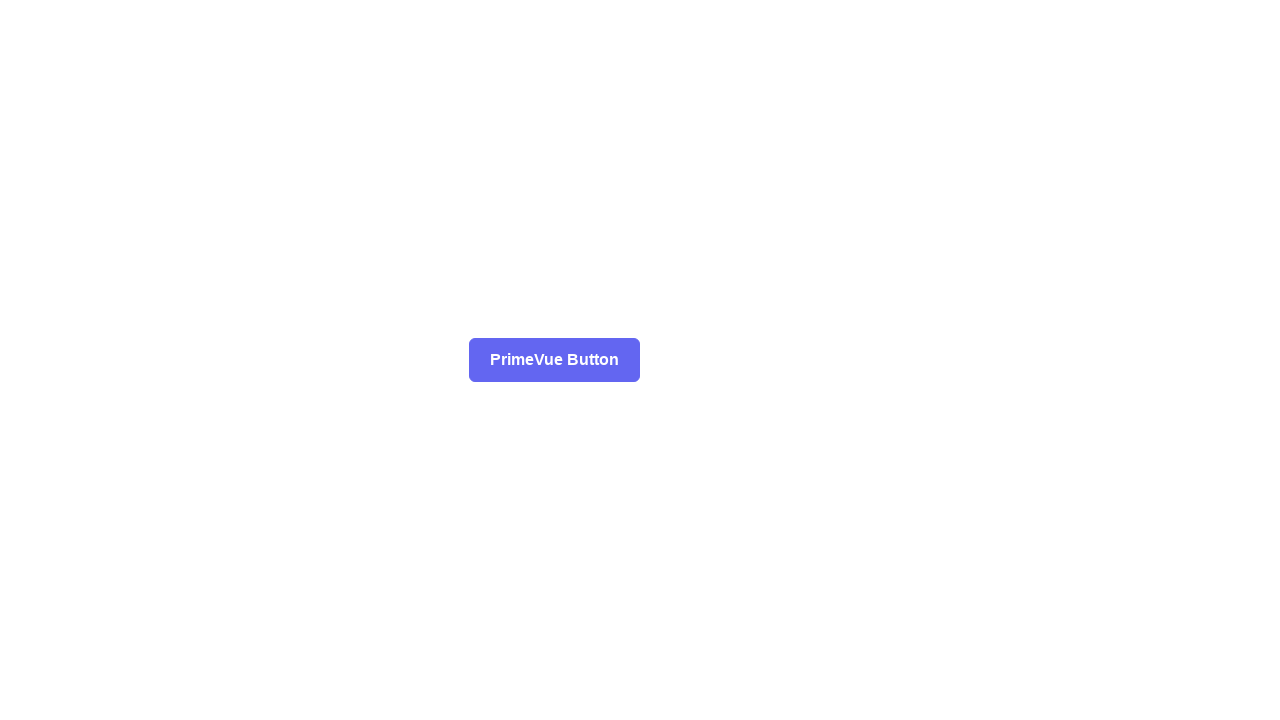

Clicked the PrimeVue Button at (554, 360) on internal:role=button[name="PrimeVue Button"i]
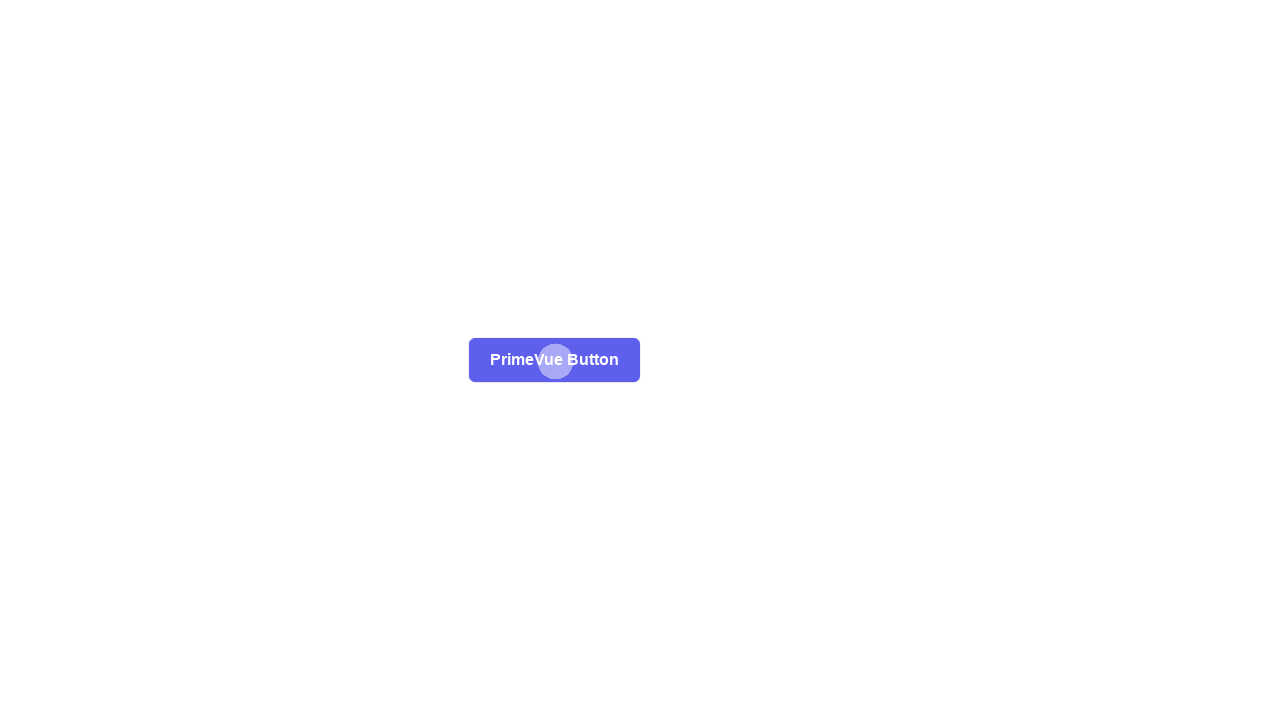

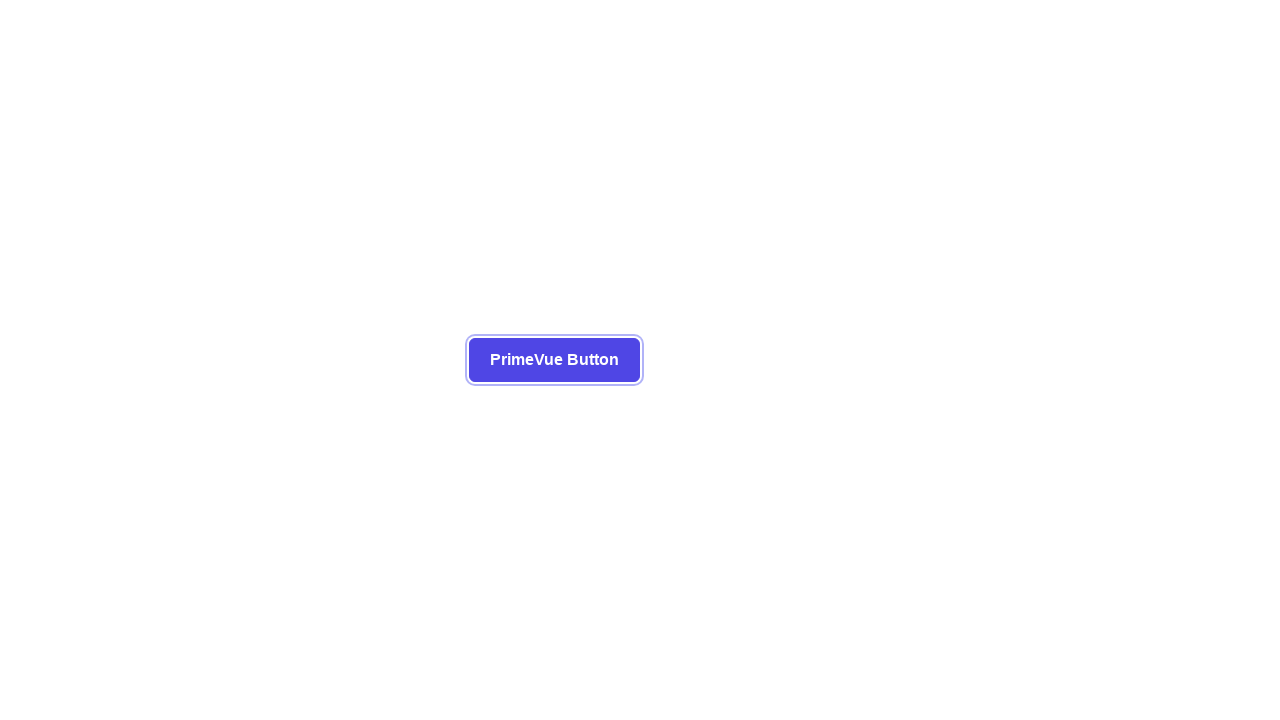